Tests alert handling by entering a name and confirming the alert dialog

Starting URL: https://codenboxautomationlab.com/practice/#top

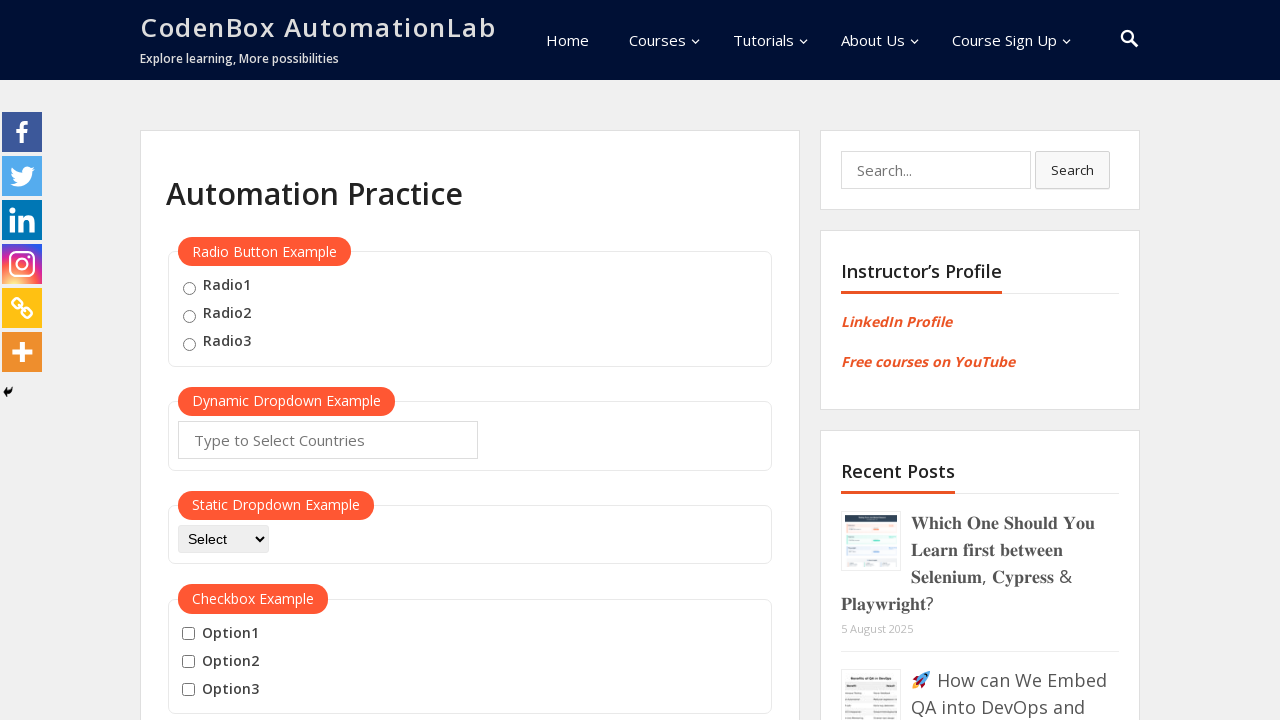

Entered 'testuser123' in the name input field on #name
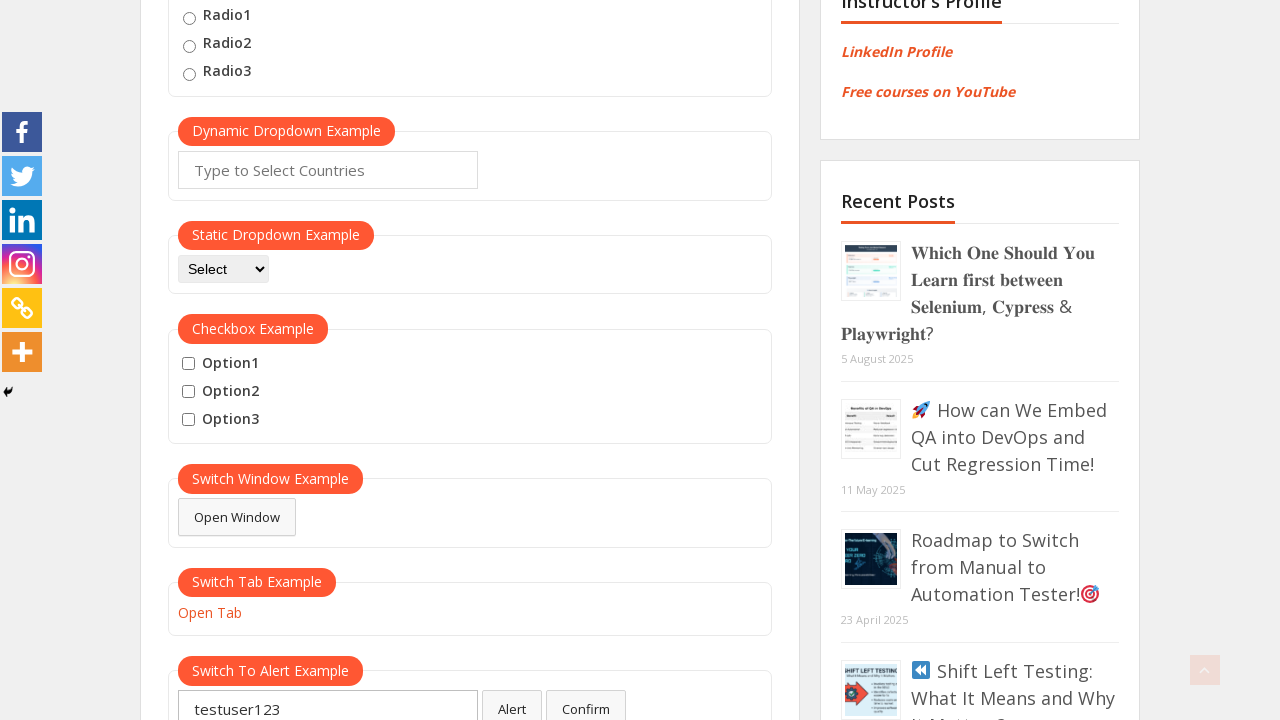

Set up dialog handler to accept alerts
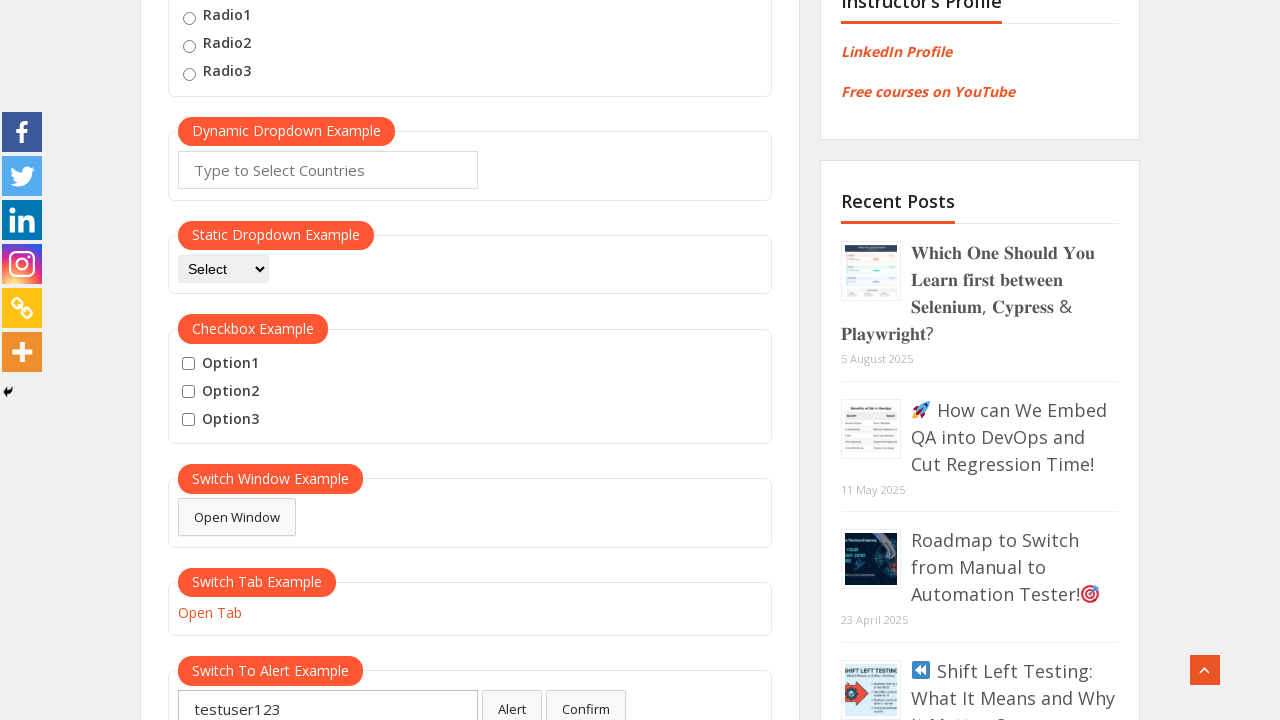

Clicked confirm button, triggering alert dialog at (586, 701) on #confirmbtn
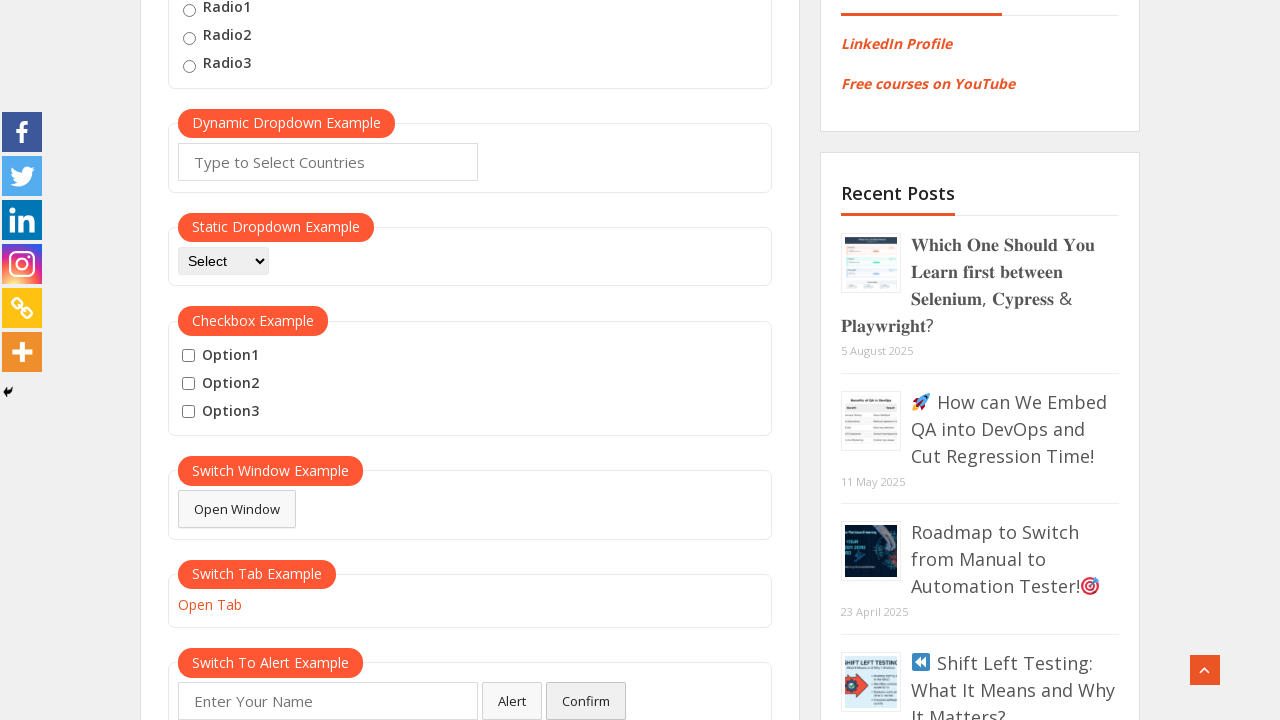

Waited 1000ms for alert to be processed
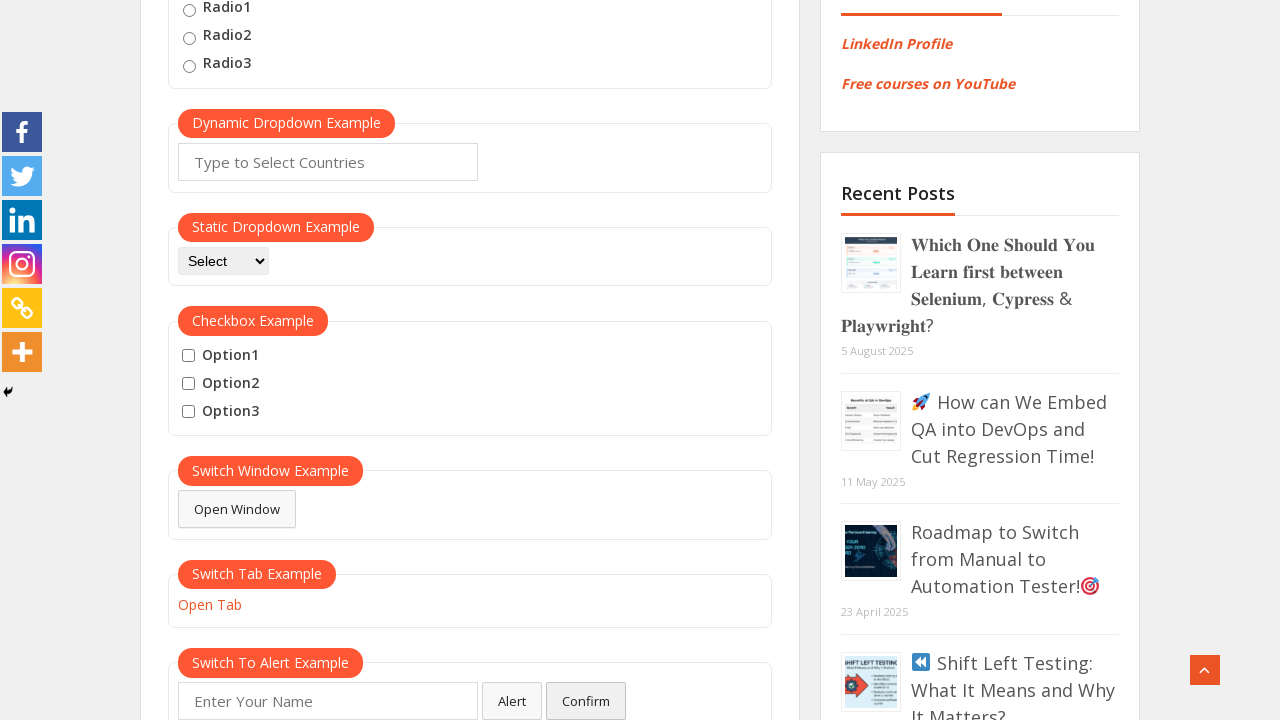

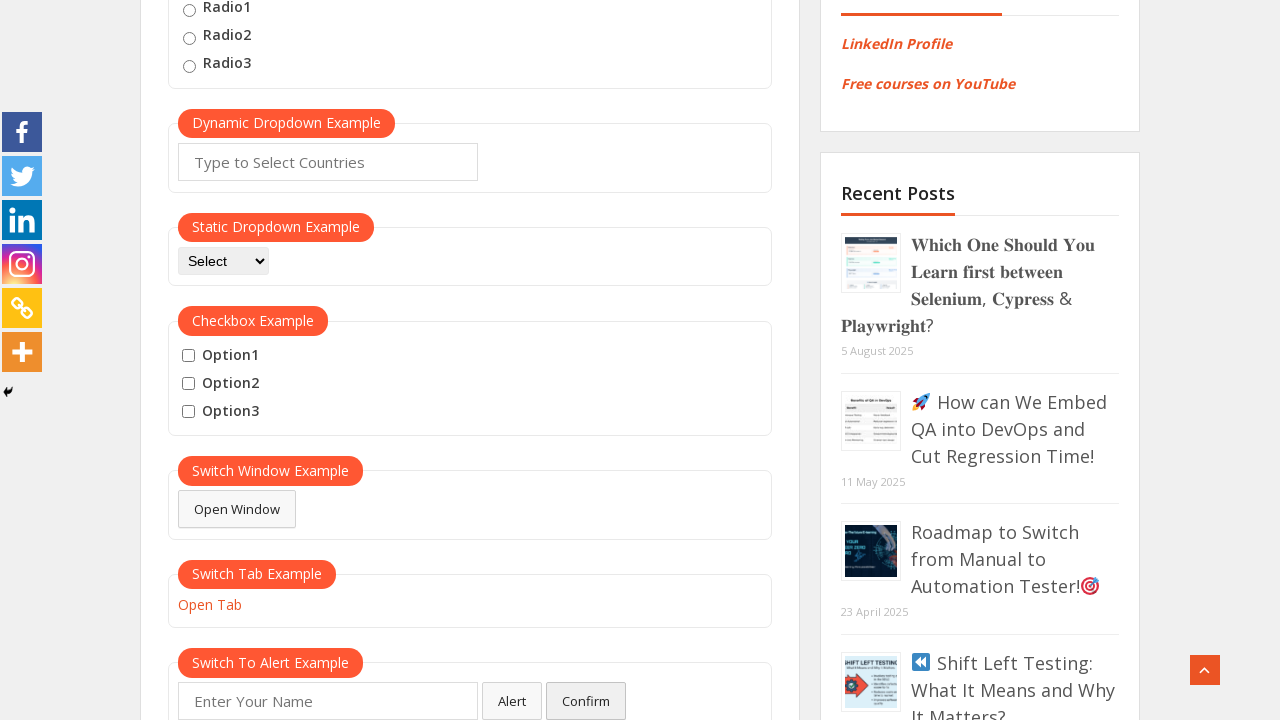